Tests form interaction on a demo page by filling a textarea with text and clicking a radio button

Starting URL: https://omayo.blogspot.com/

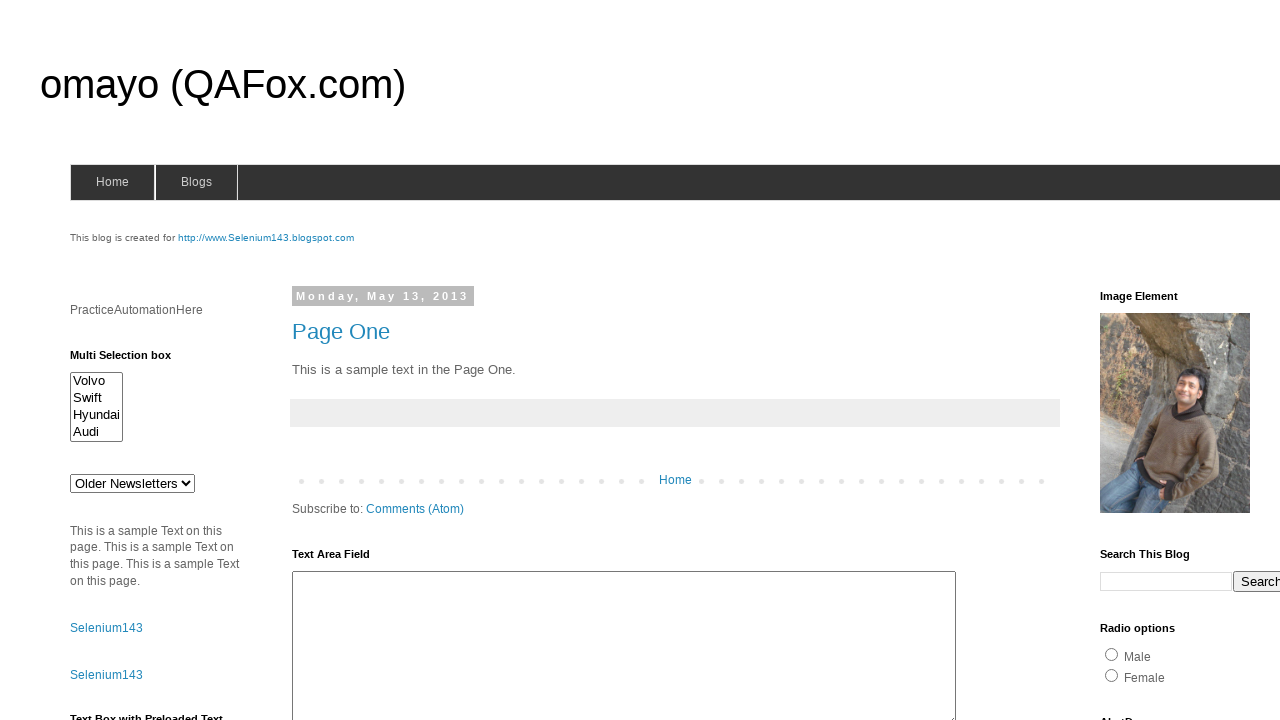

Filled textarea with 'Welcome to automation testing' on textarea
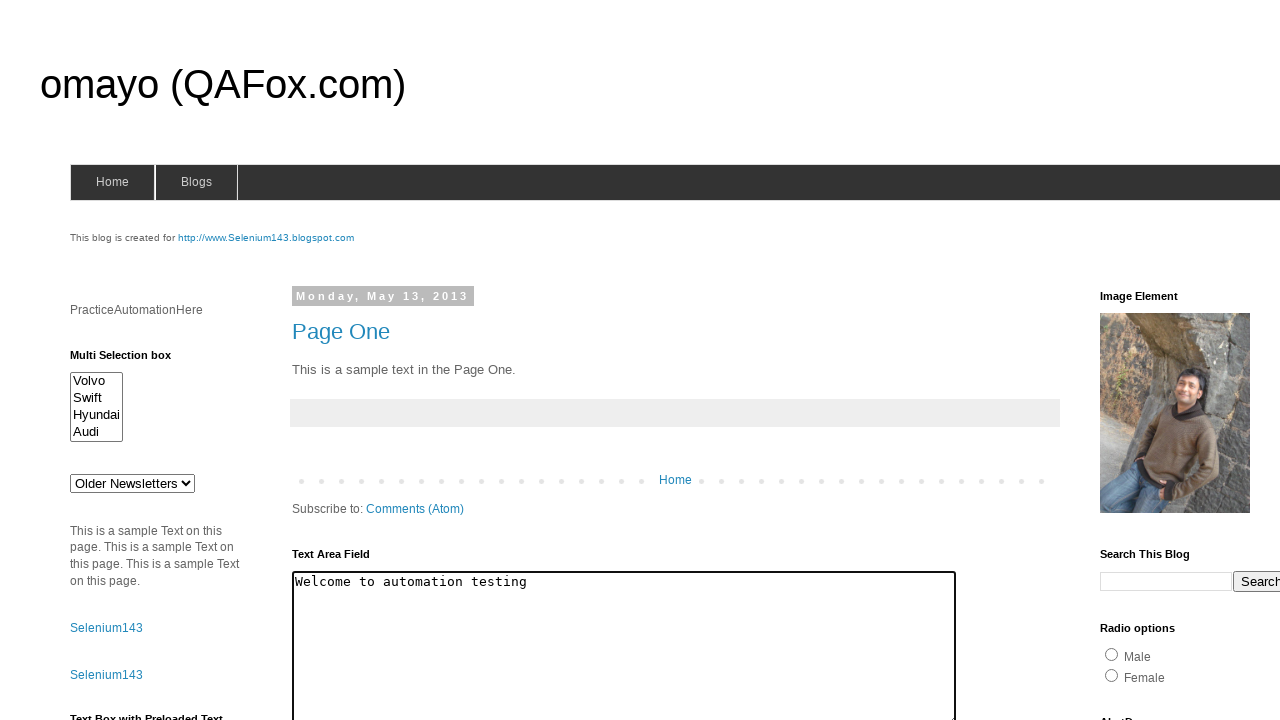

Clicked the first radio button at (1112, 654) on input#radio1
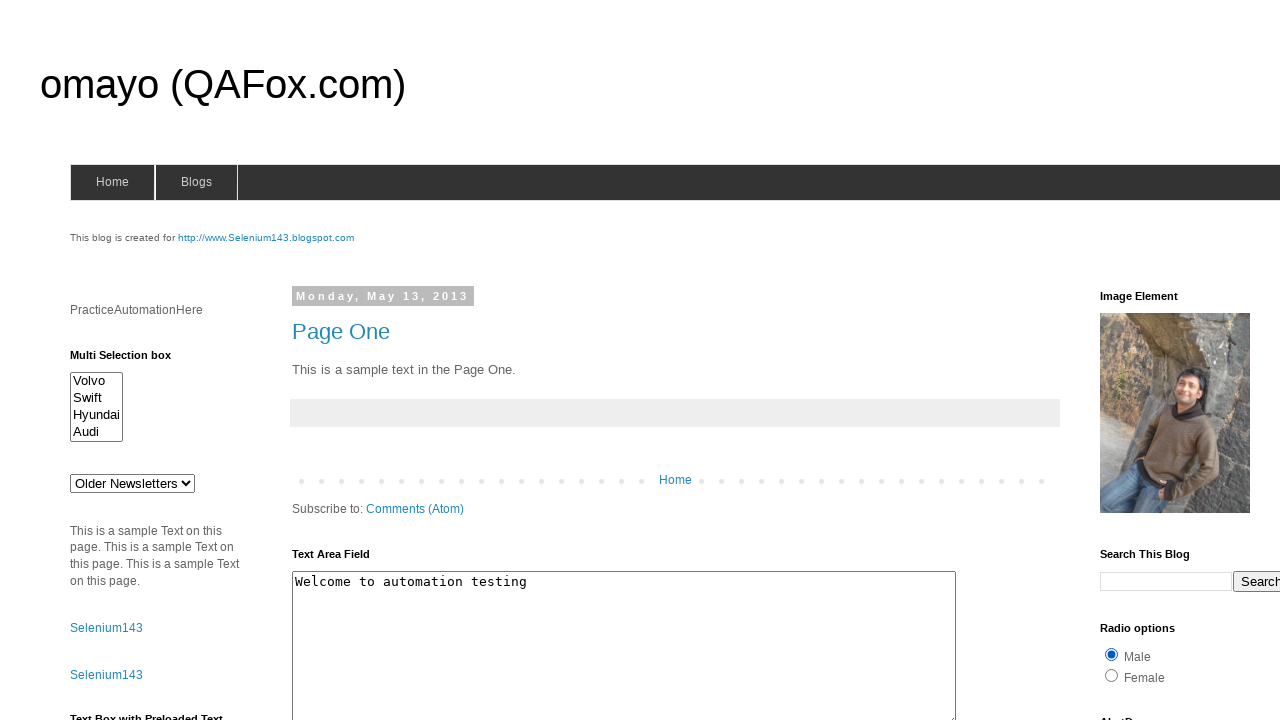

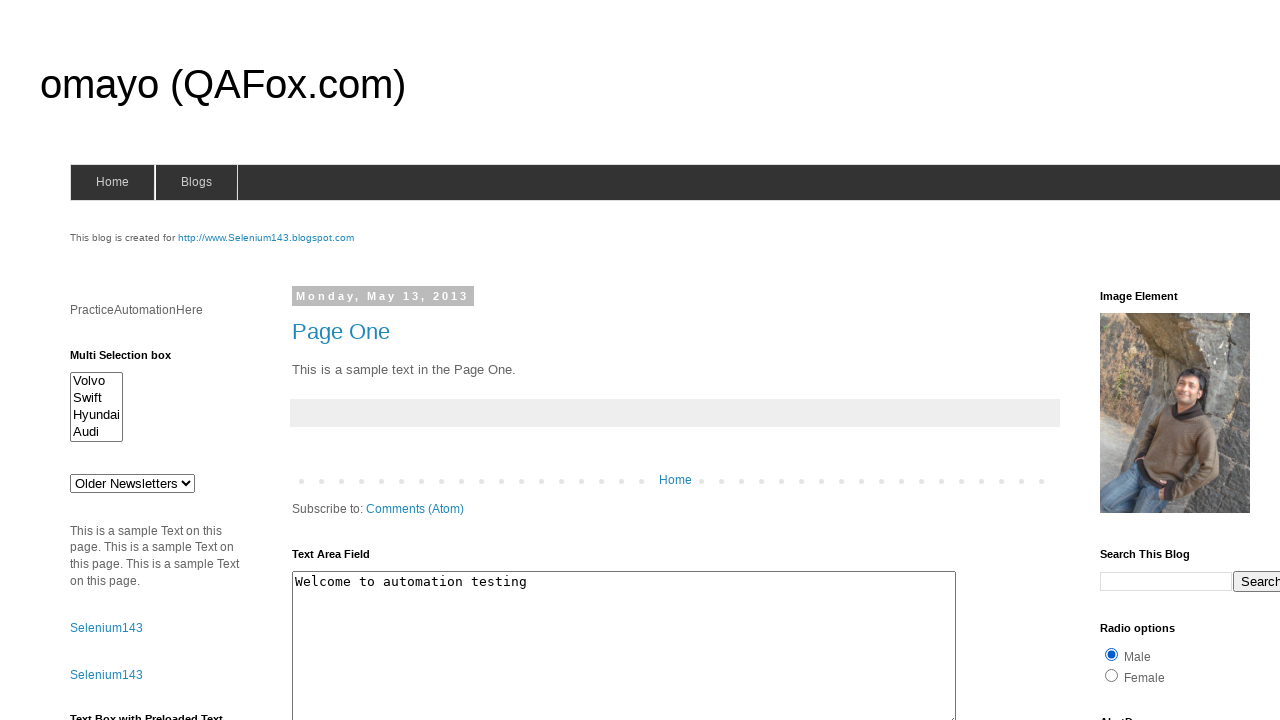